Tests ZIP code validation by entering a 5-digit ZIP code and verifying the registration form appears

Starting URL: https://www.sharelane.com/cgi-bin/register.py

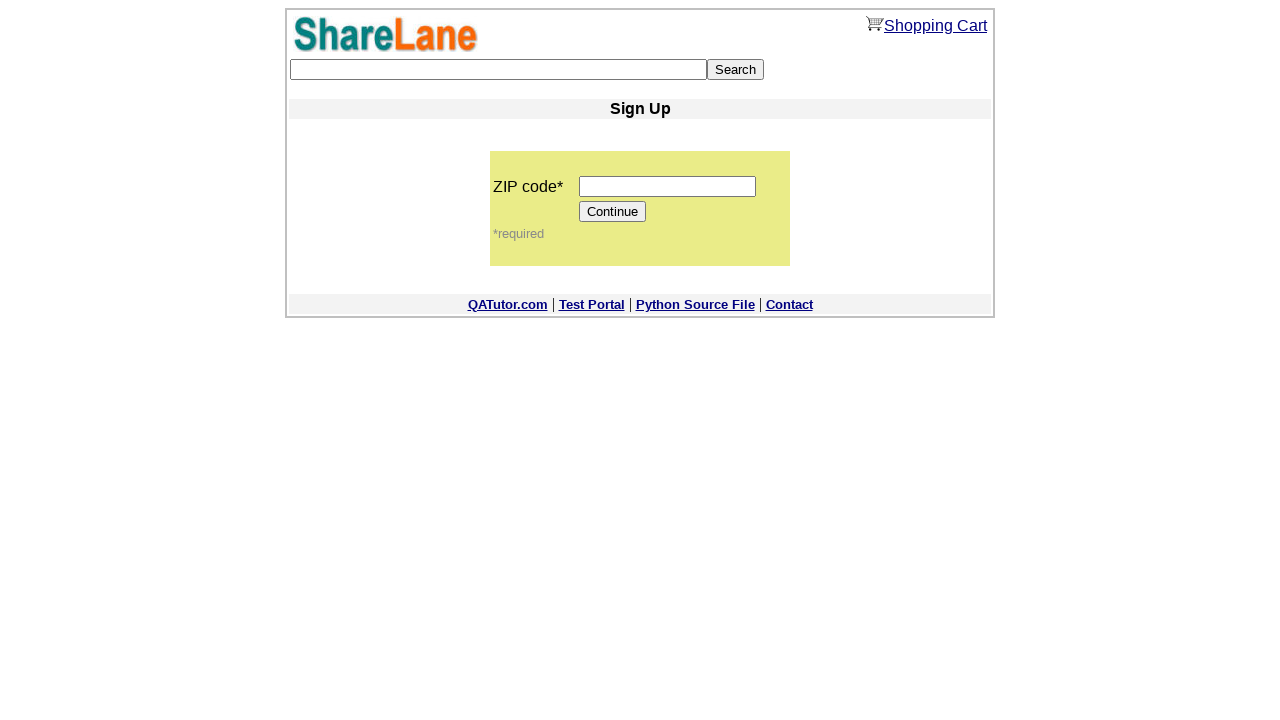

Entered 5-digit ZIP code '00000' into ZIP code field on input[name='zip_code']
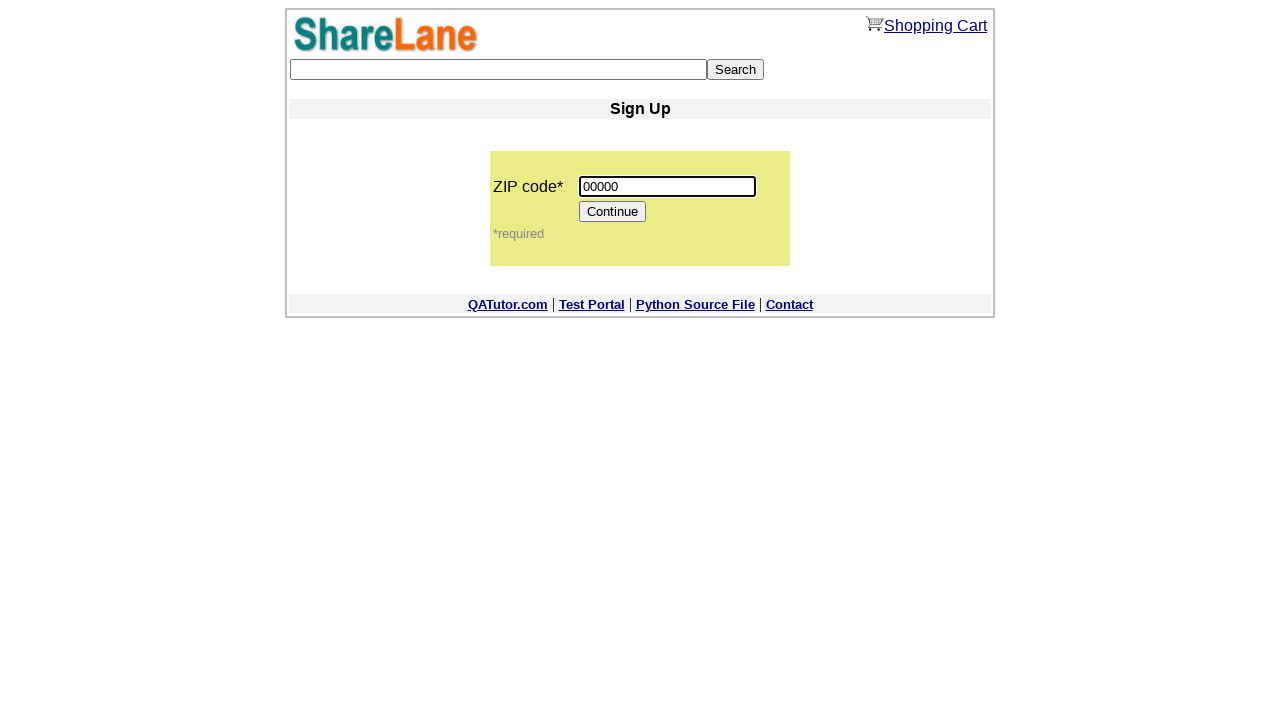

Clicked Continue button to validate ZIP code at (613, 212) on input[value='Continue']
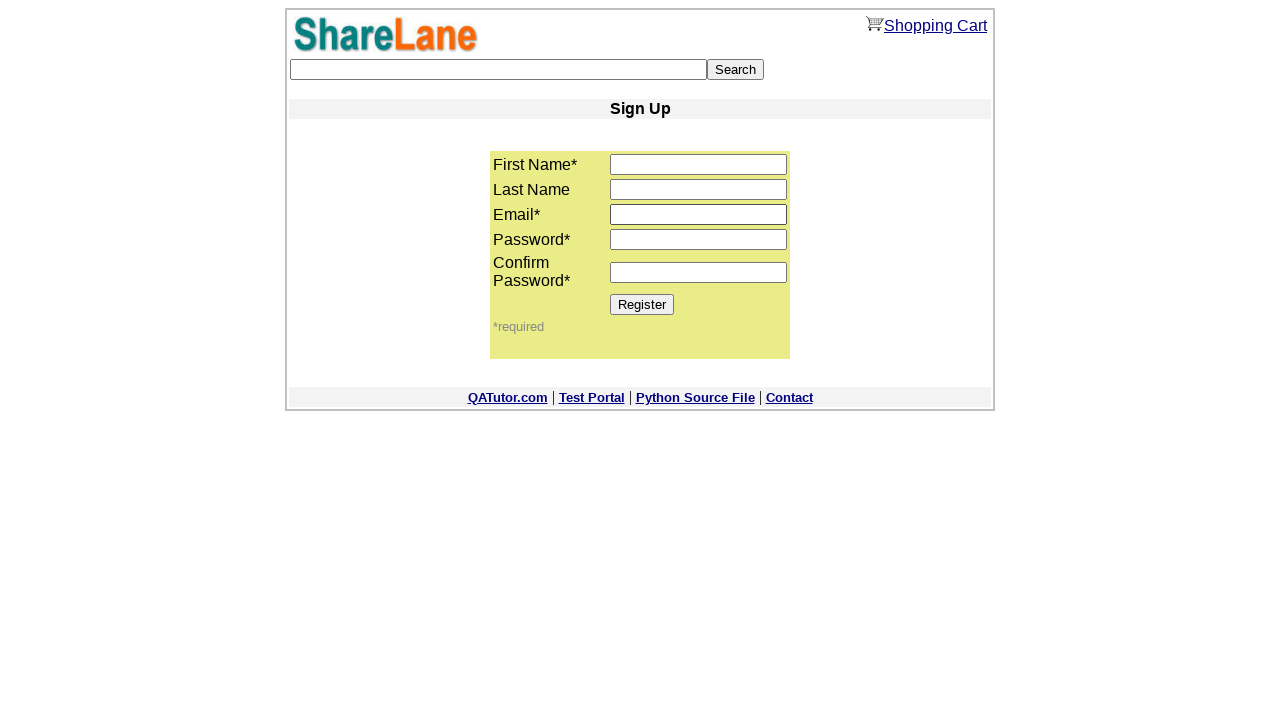

Register button appeared, confirming valid ZIP code and registration form loaded
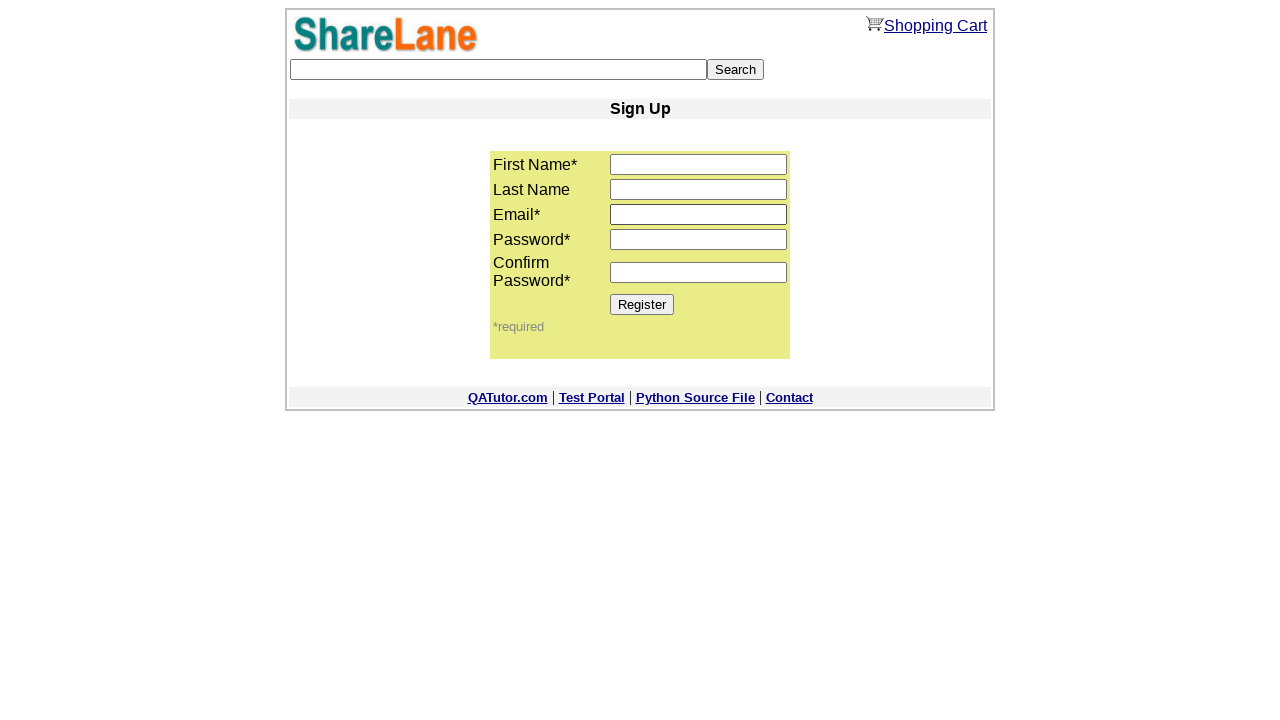

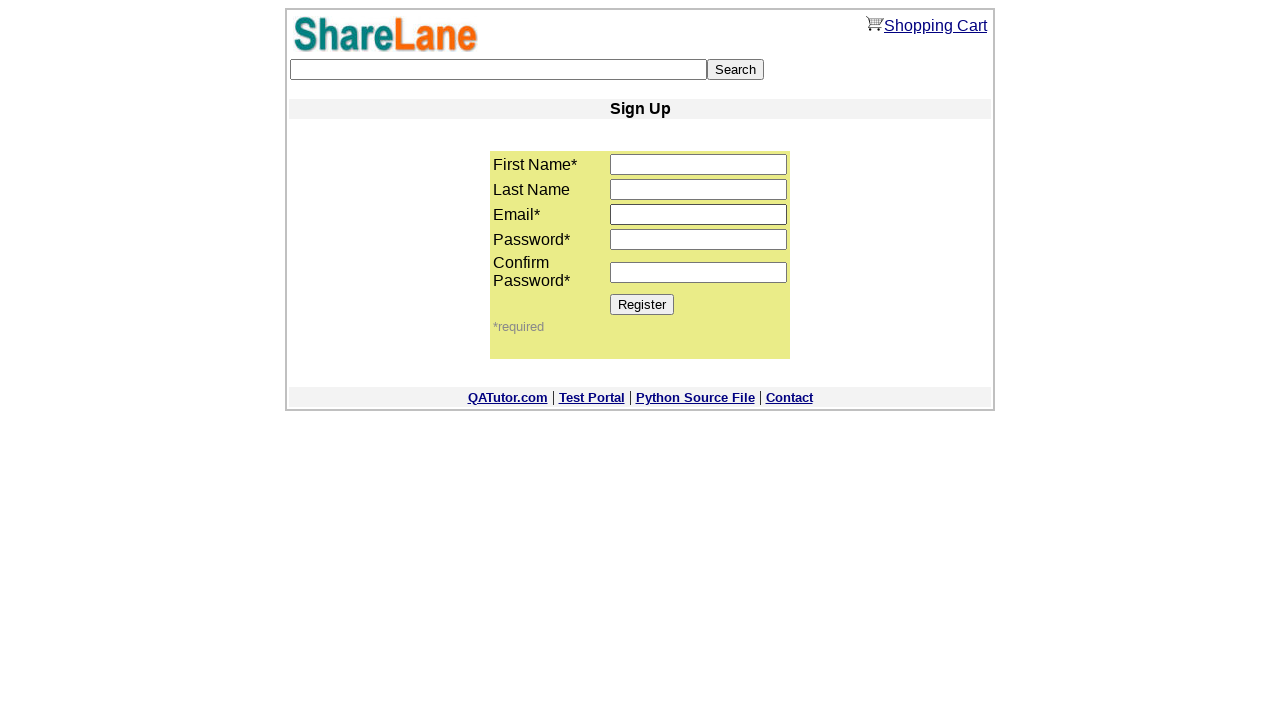